Navigates to a page, clicks a link with text calculated from a mathematical expression, then fills and submits a form with personal information

Starting URL: http://suninjuly.github.io/find_link_text

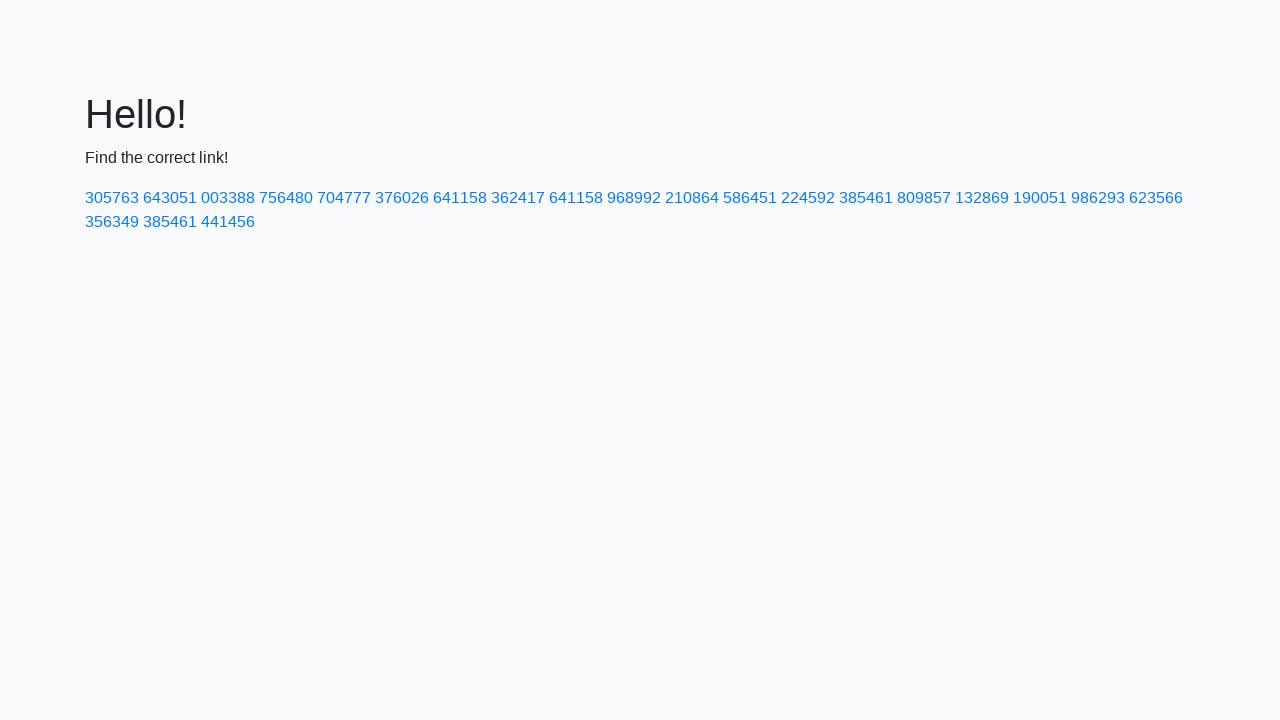

Navigated to http://suninjuly.github.io/find_link_text
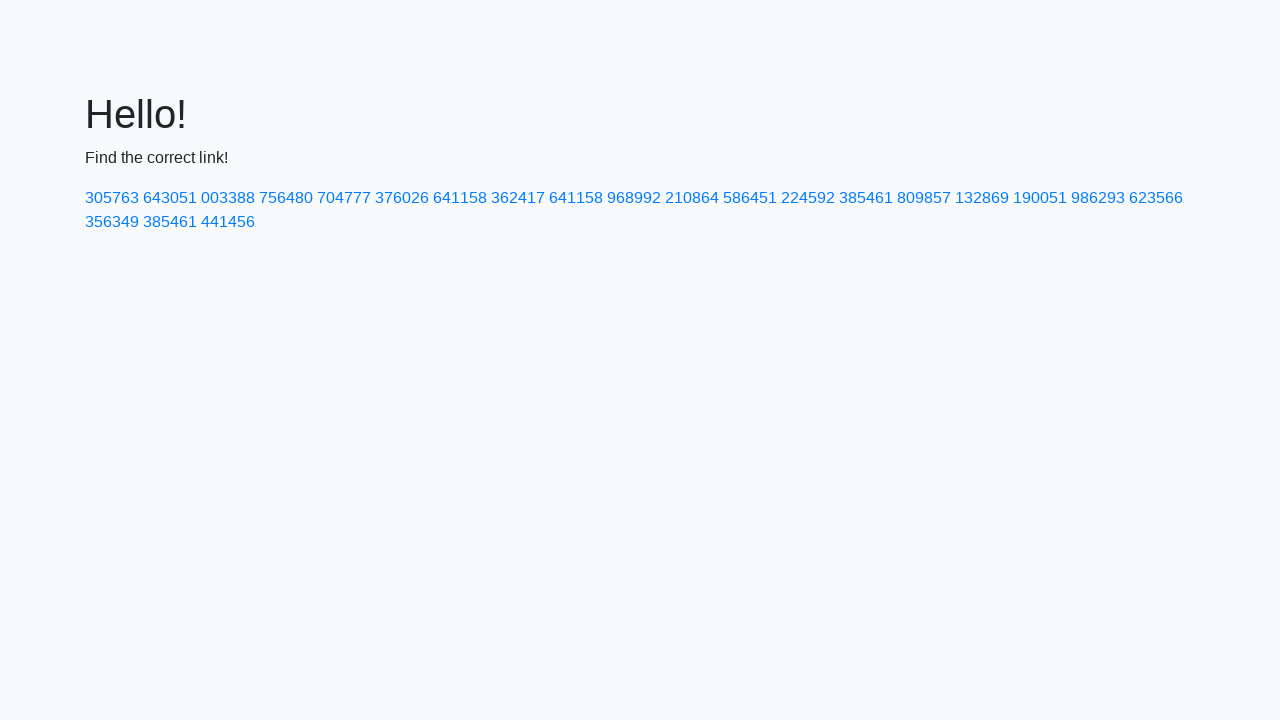

Calculated link text value: 224592
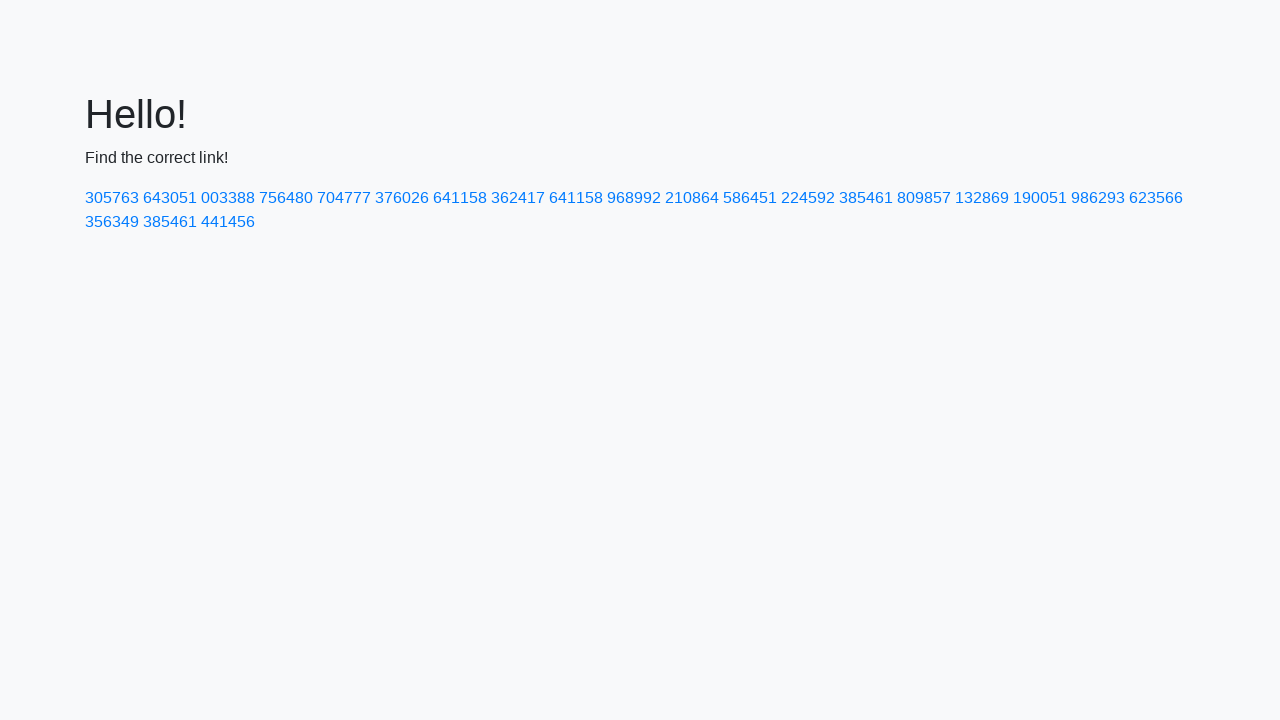

Clicked link with text '224592' at (808, 198) on a:has-text('224592')
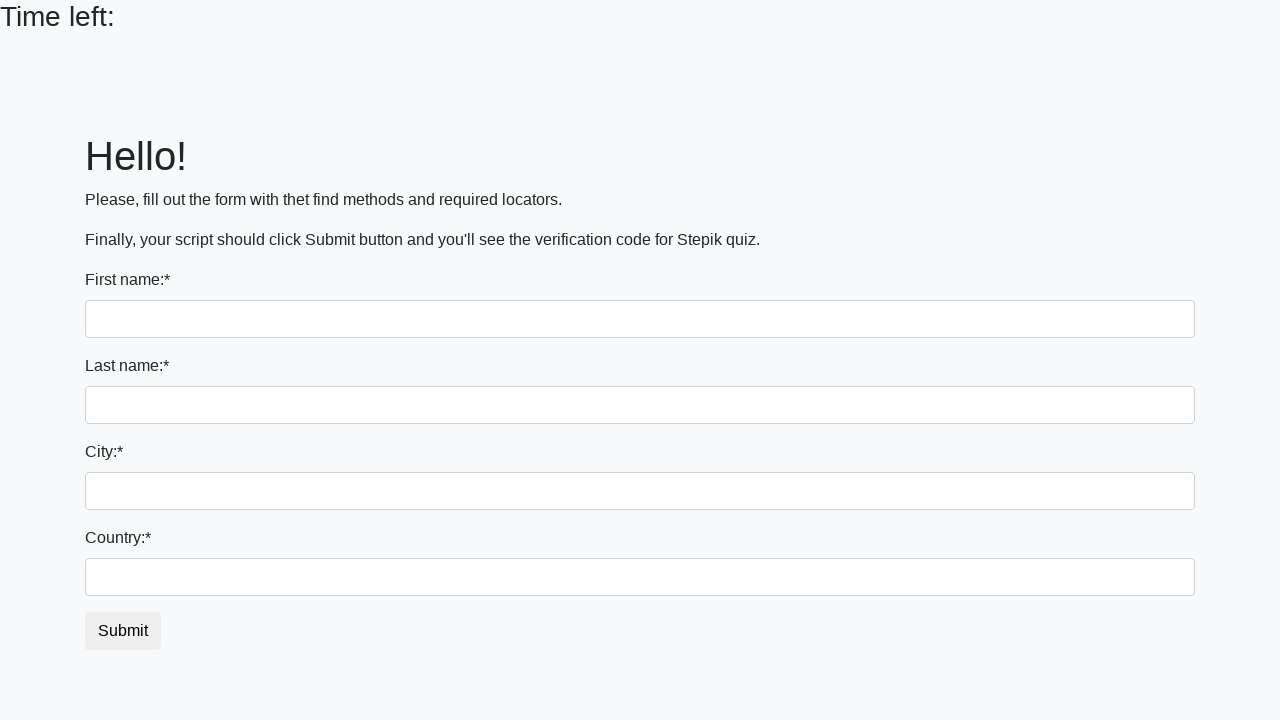

Filled first name input with 'Ivan' on input:first-of-type
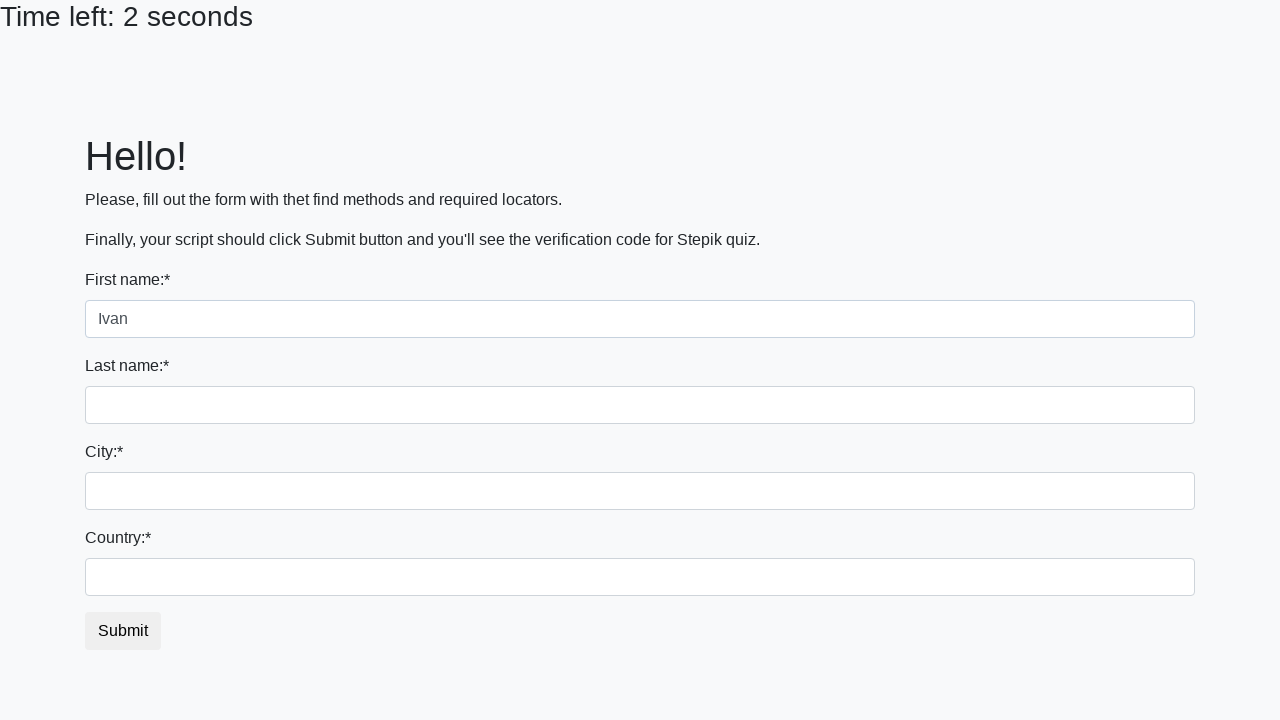

Filled last name input with 'Petrov' on input[name='last_name']
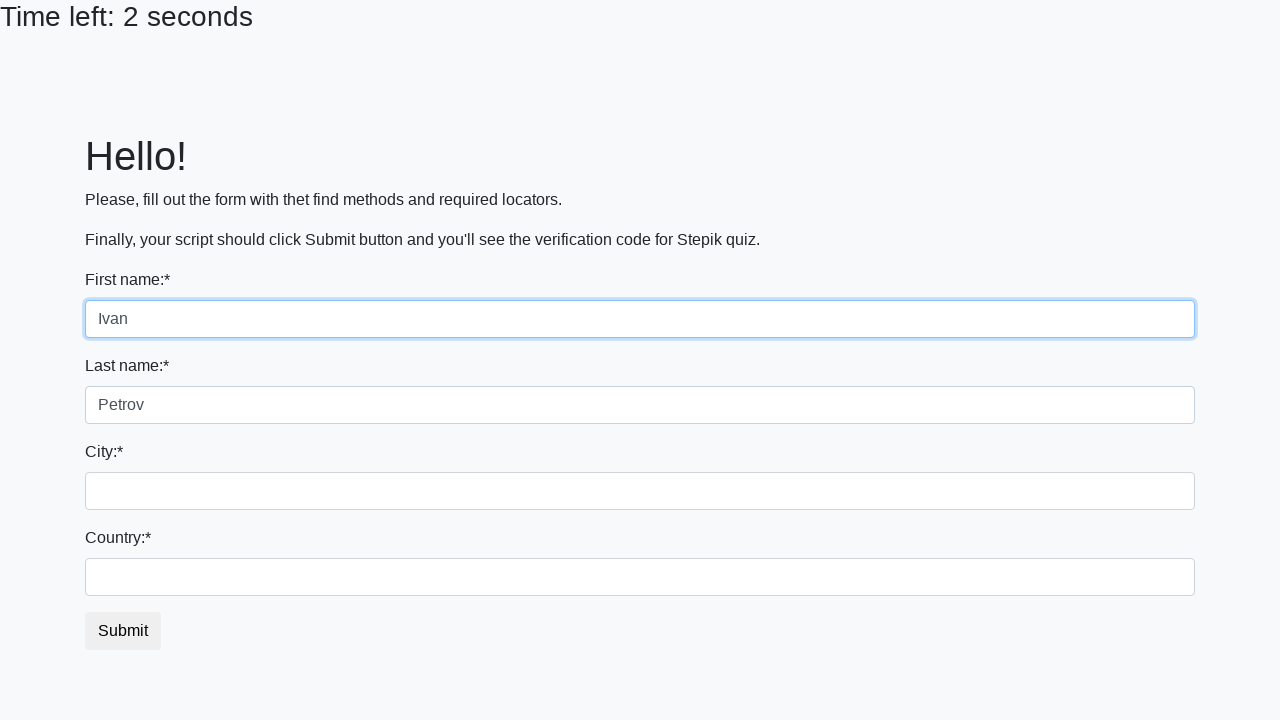

Filled city input with 'Smolensk' on .form-control.city
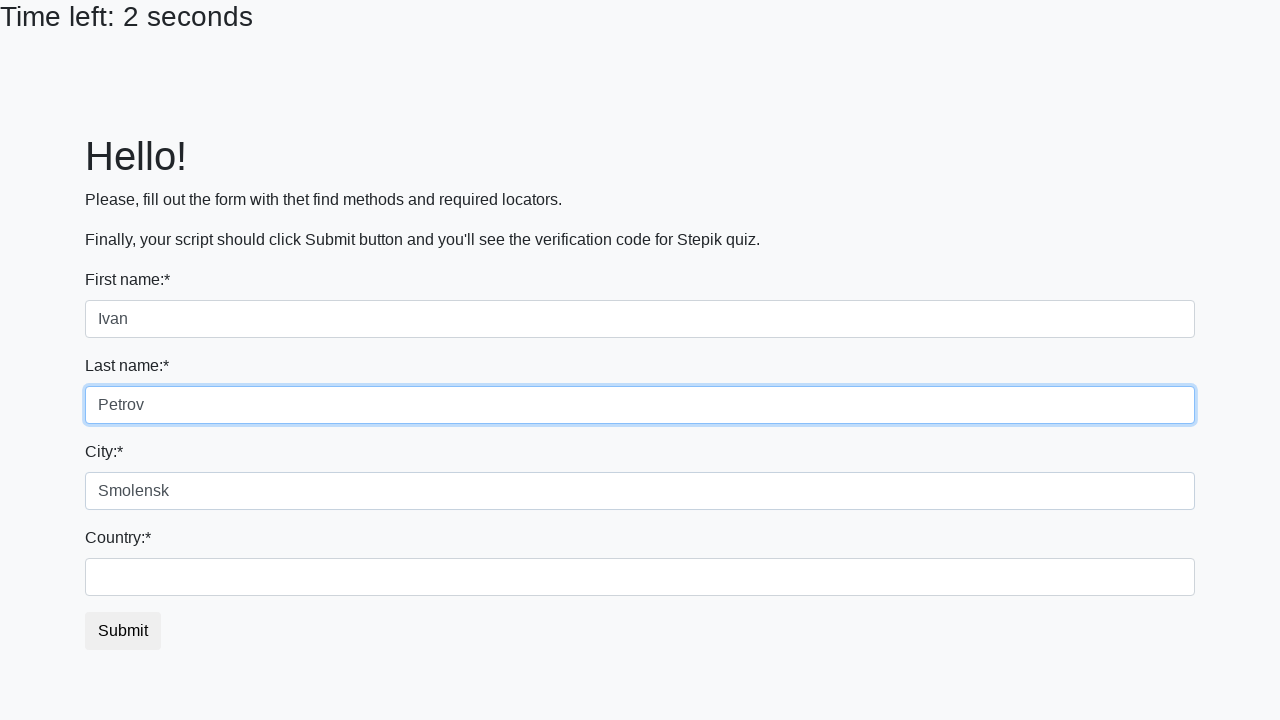

Filled country input with 'Russia' on #country
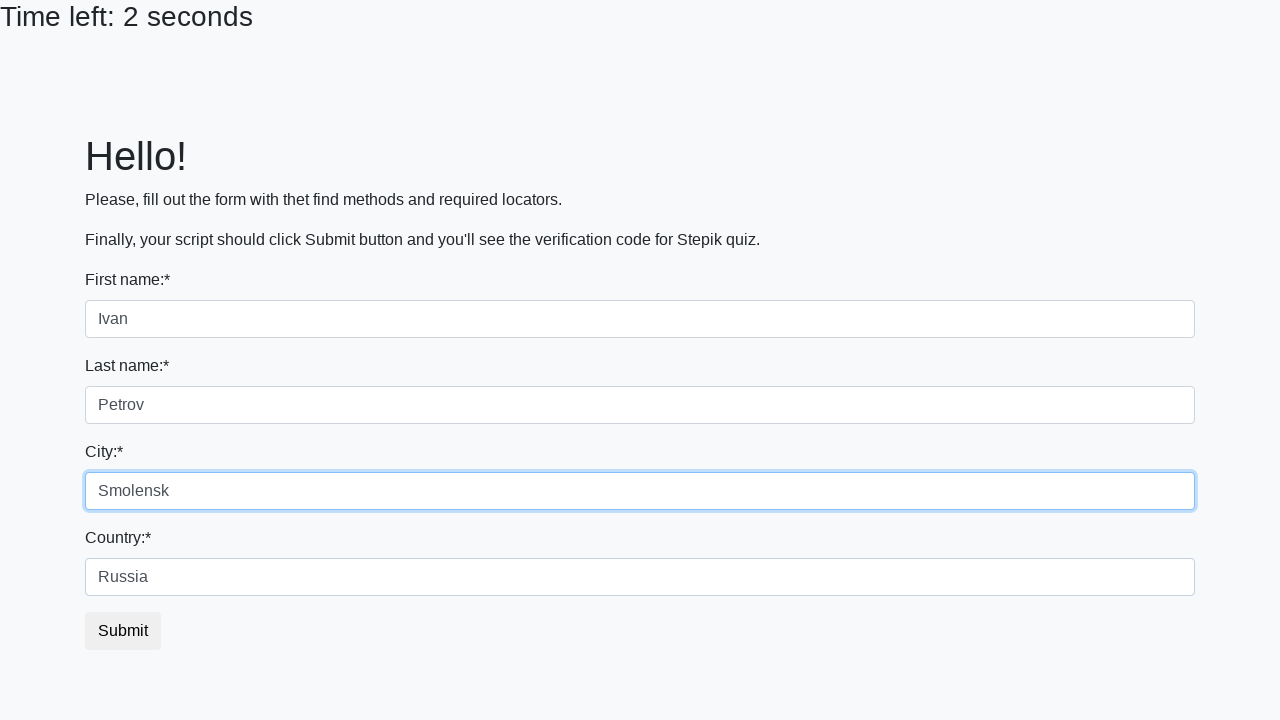

Clicked submit button to submit the form at (123, 631) on button.btn
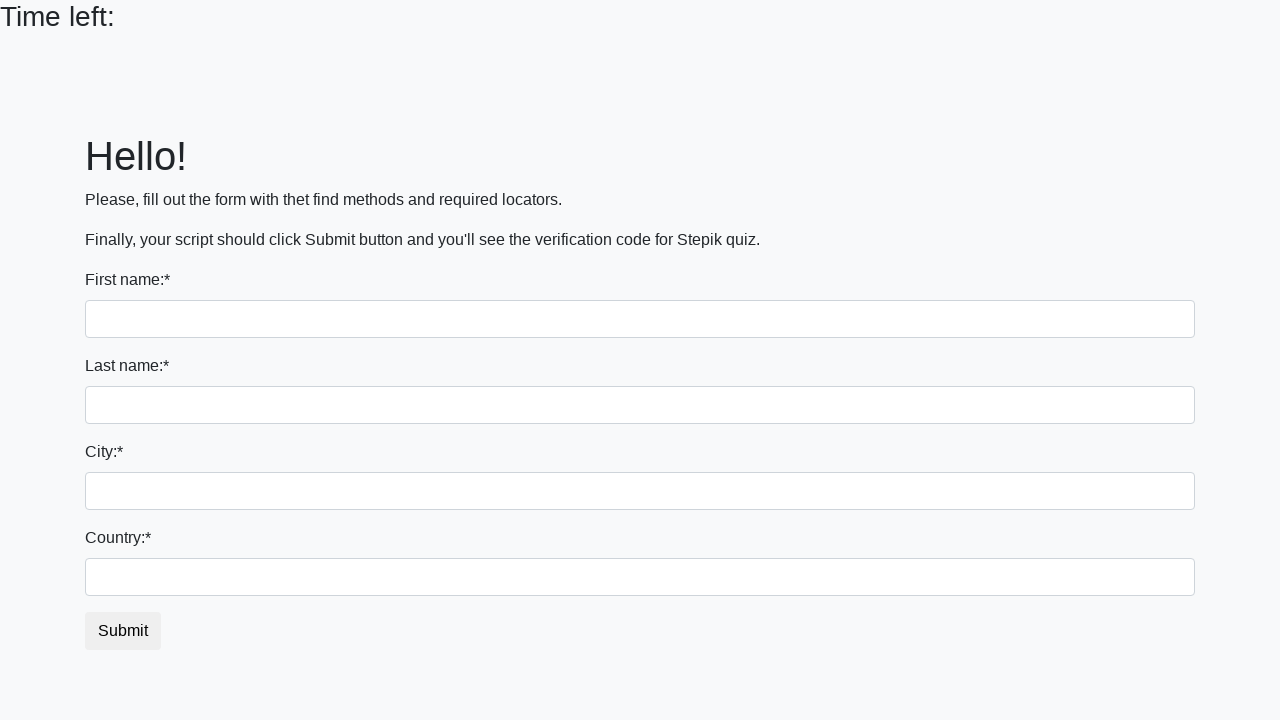

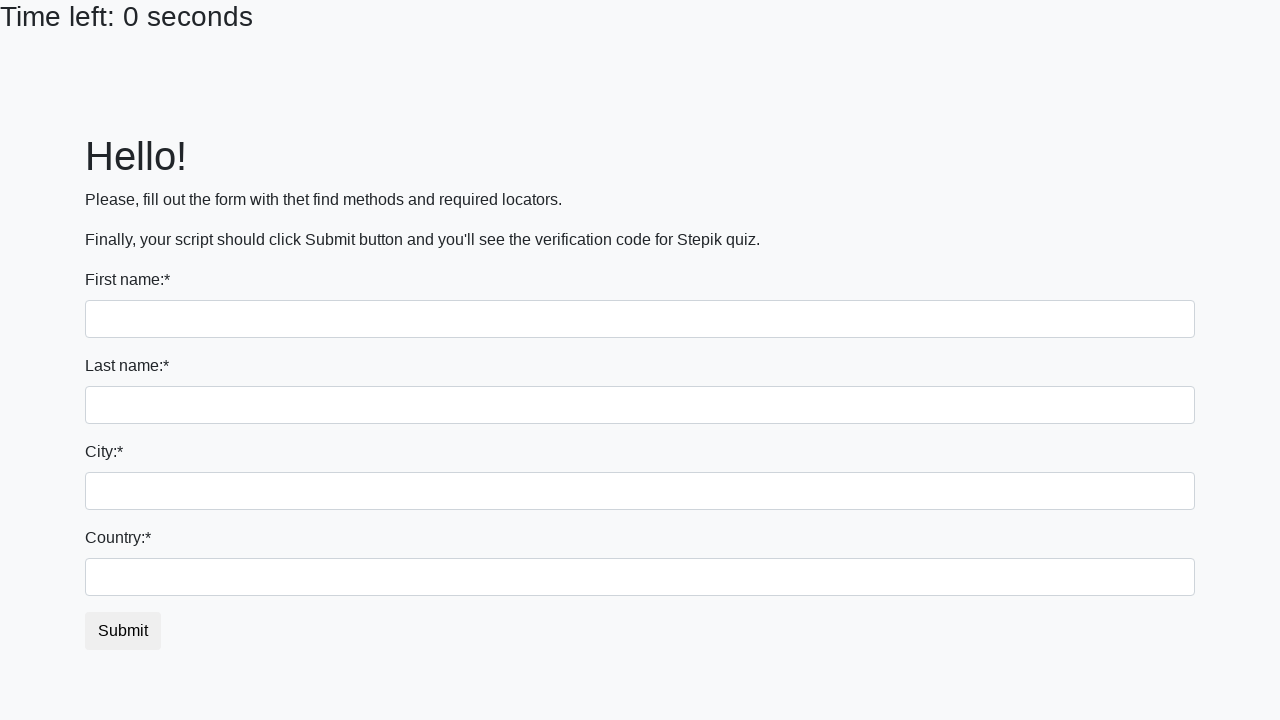